Tests dropdown selection functionality by selecting values using label, value, and index methods, then verifies dropdown content and selects multiple options from a multi-select dropdown.

Starting URL: https://freelance-learn-automation.vercel.app/signup

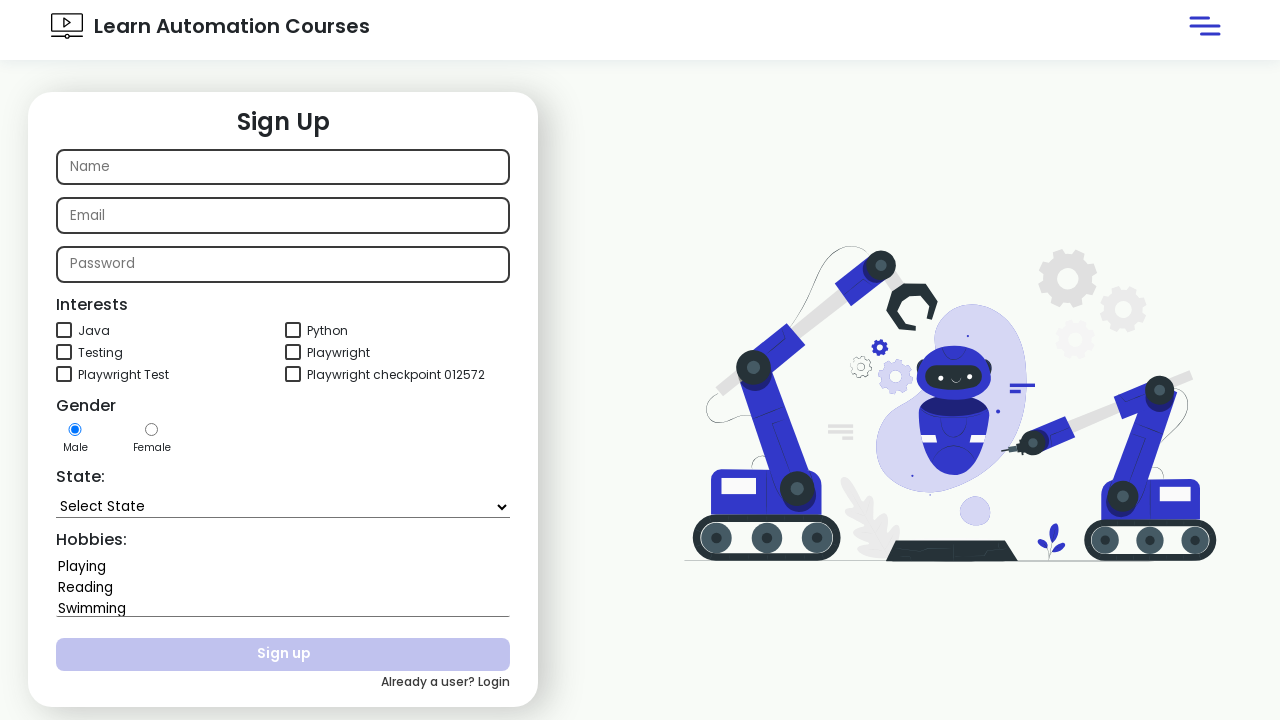

Selected 'Goa' from state dropdown by label on #state
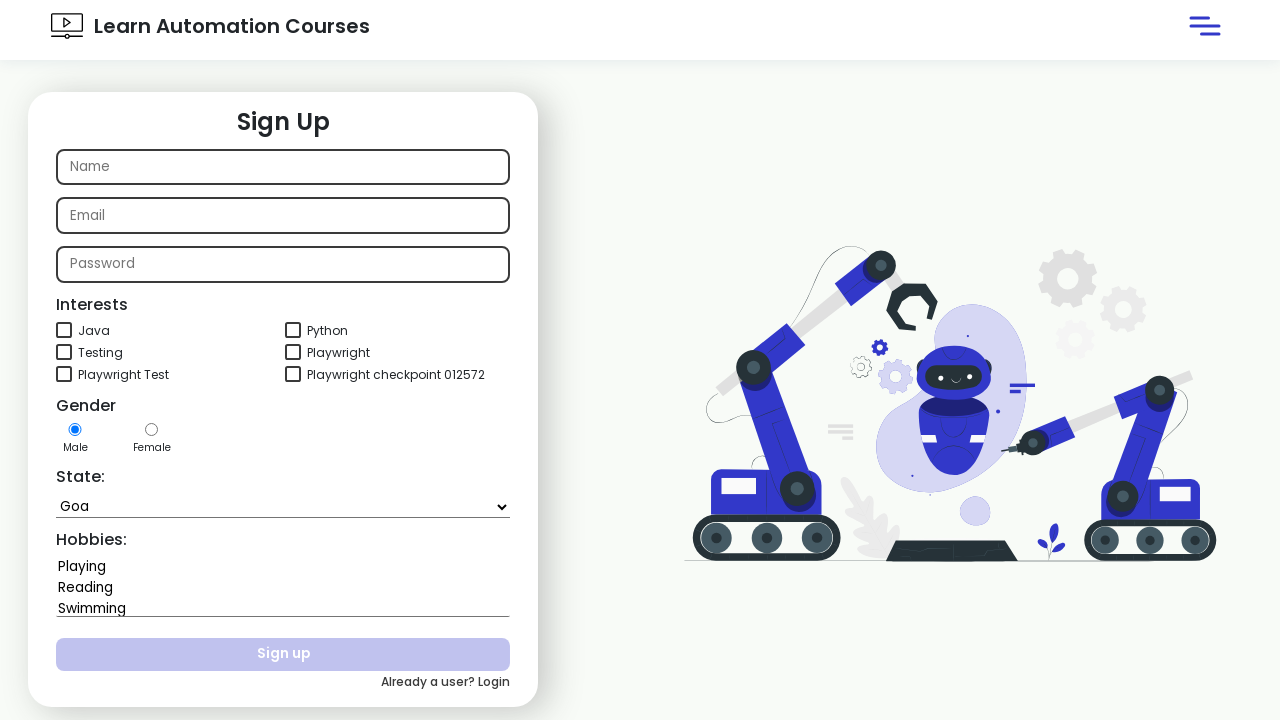

Selected 'Maharashtra' from state dropdown by value on #state
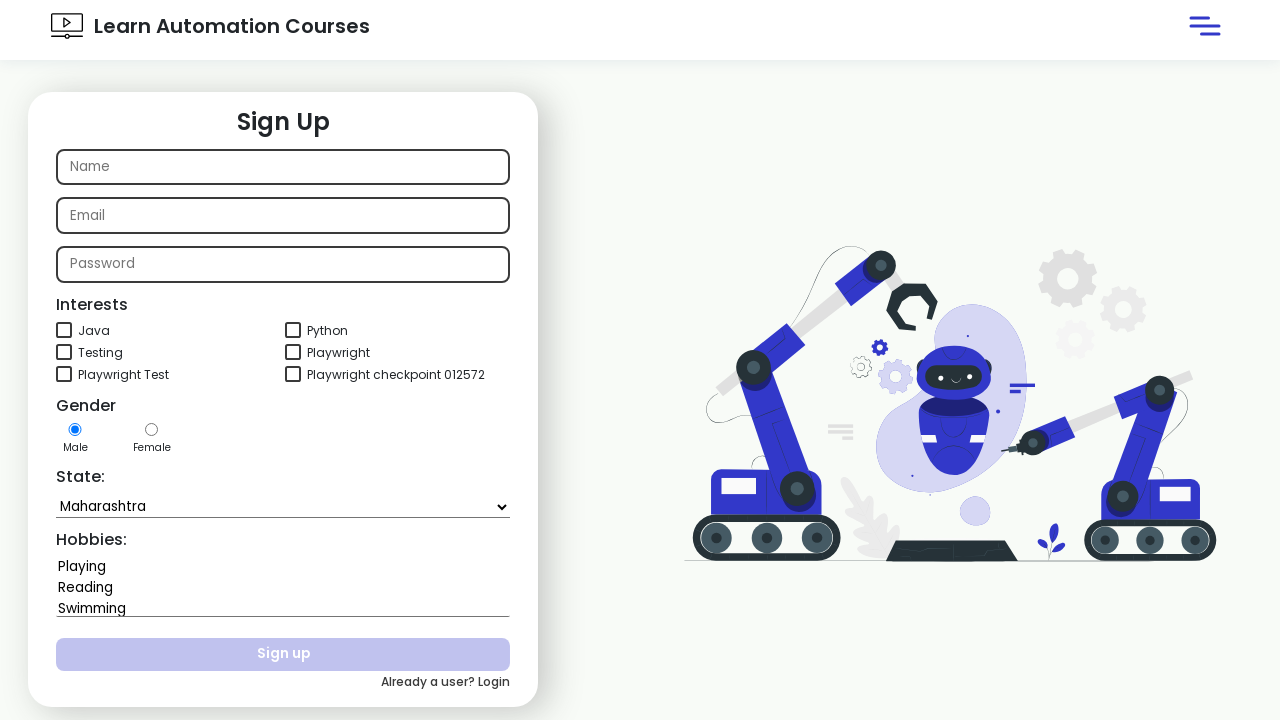

Selected state dropdown option at index 4 on #state
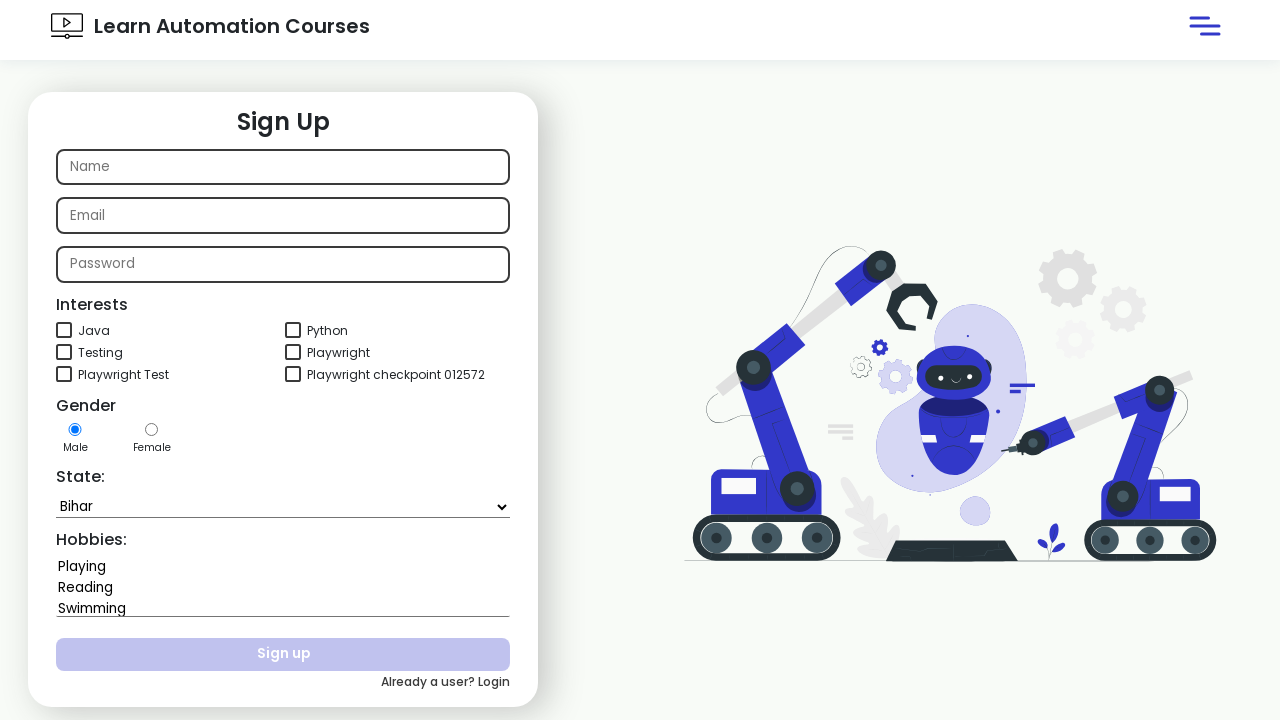

Retrieved state dropdown text content
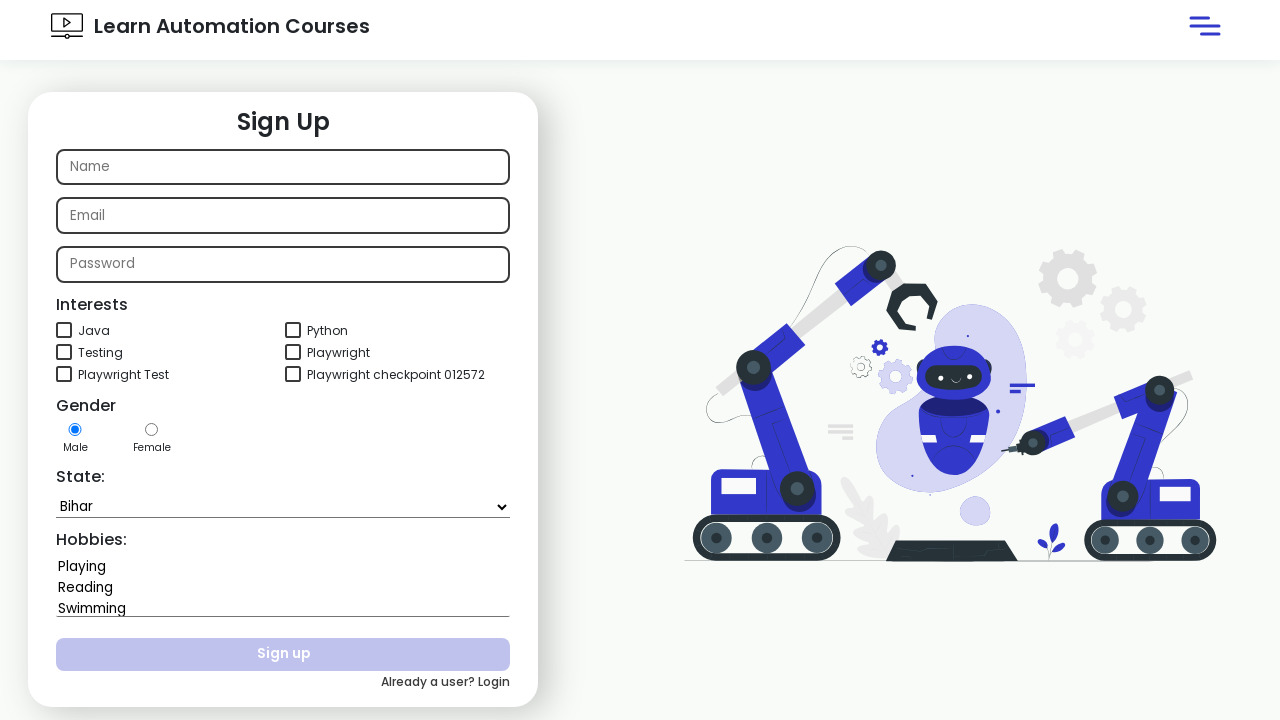

Verified that 'Kerala' is present in dropdown content
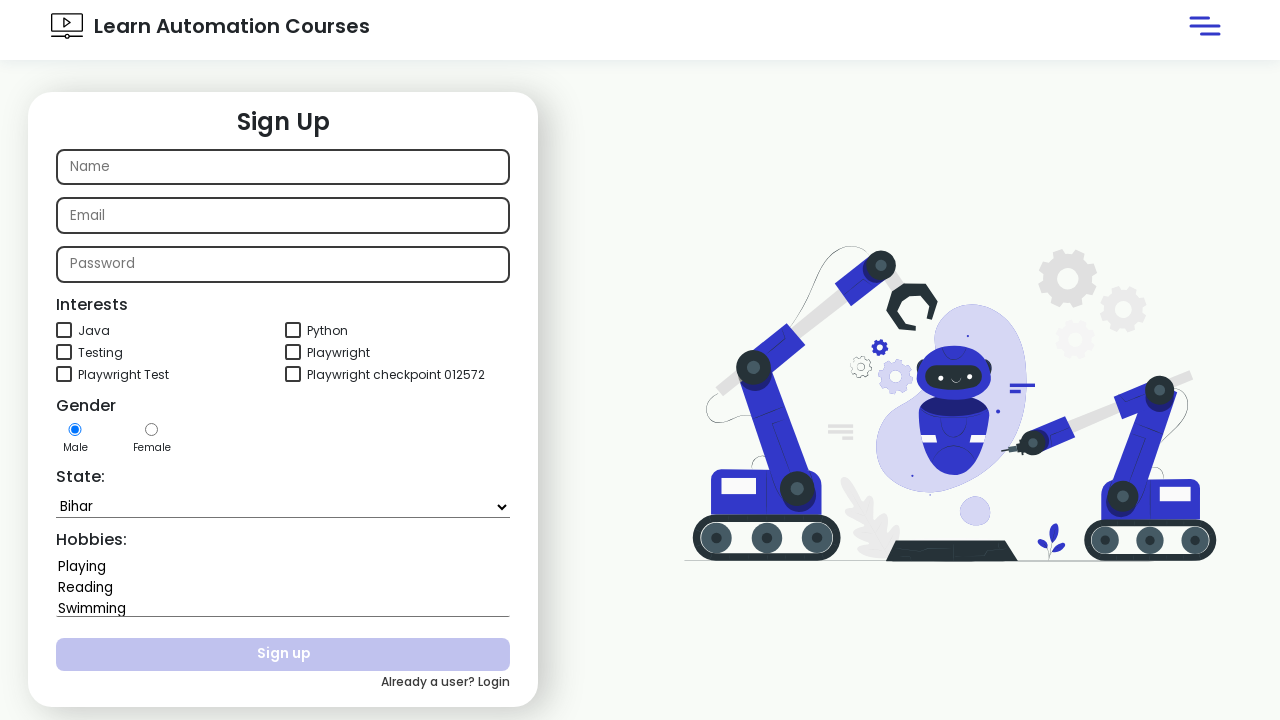

Located state dropdown element
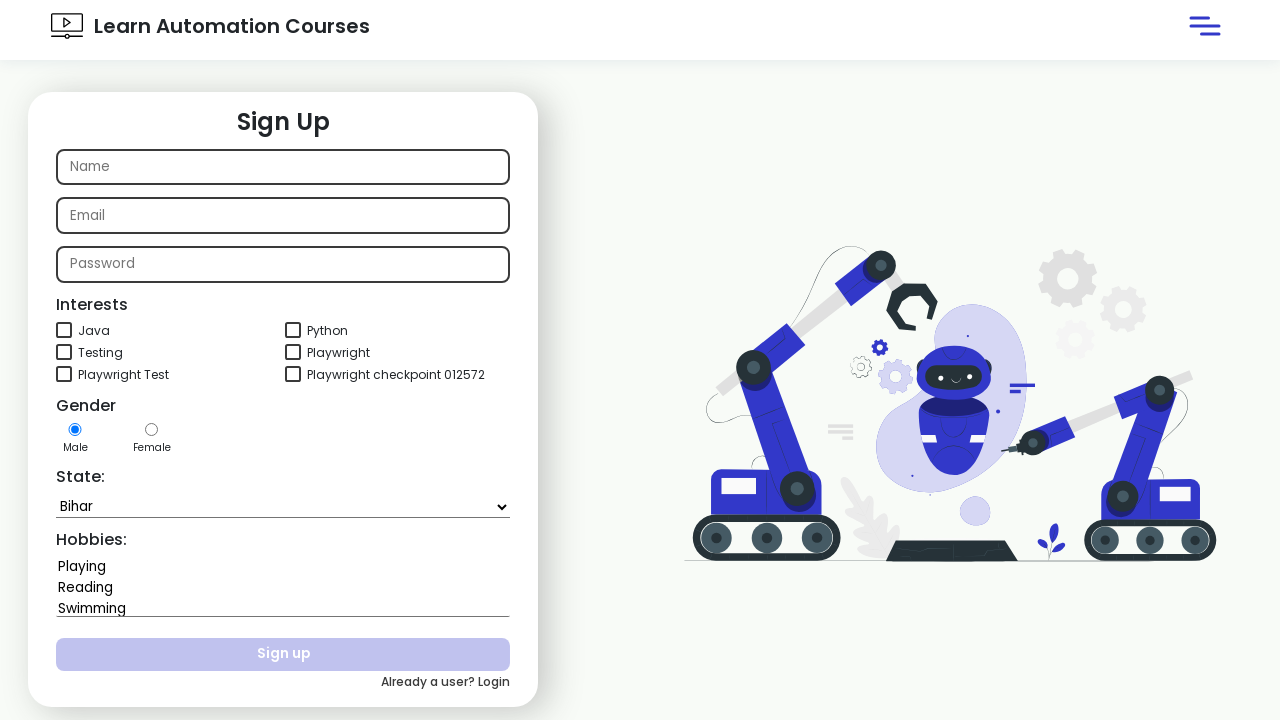

Retrieved all option elements from state dropdown
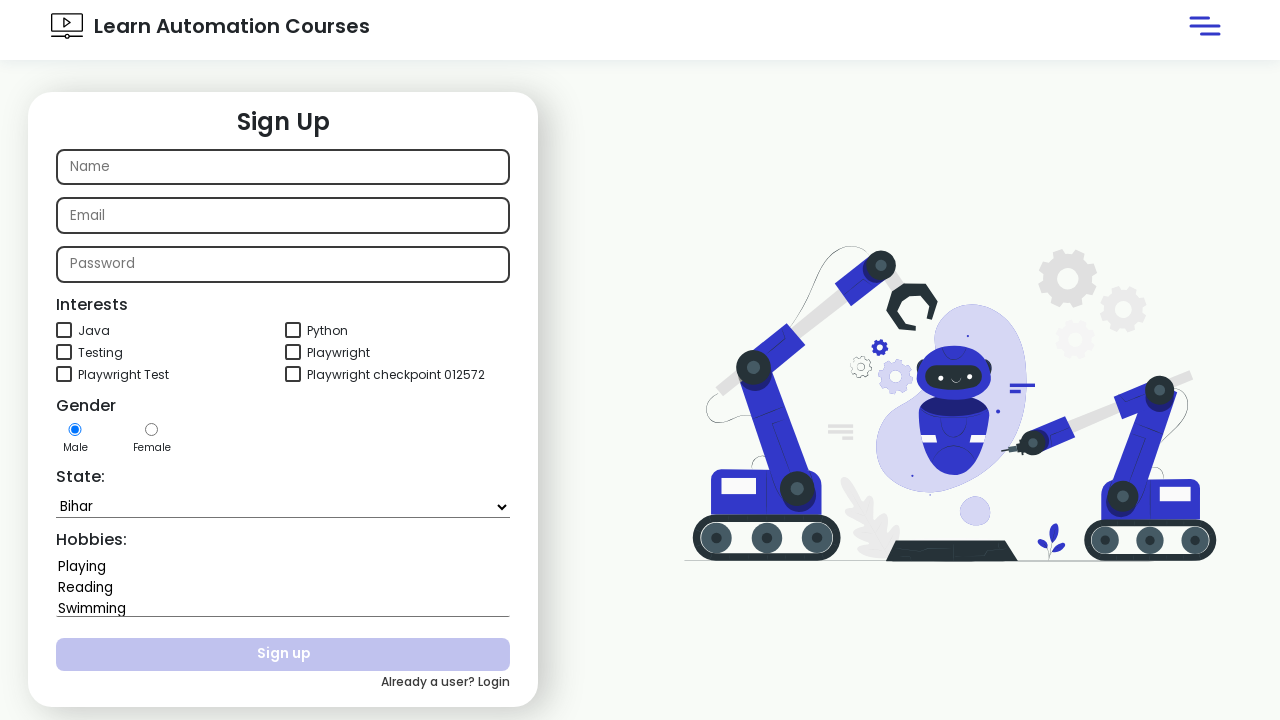

Found 'Jharkhand' in dropdown options
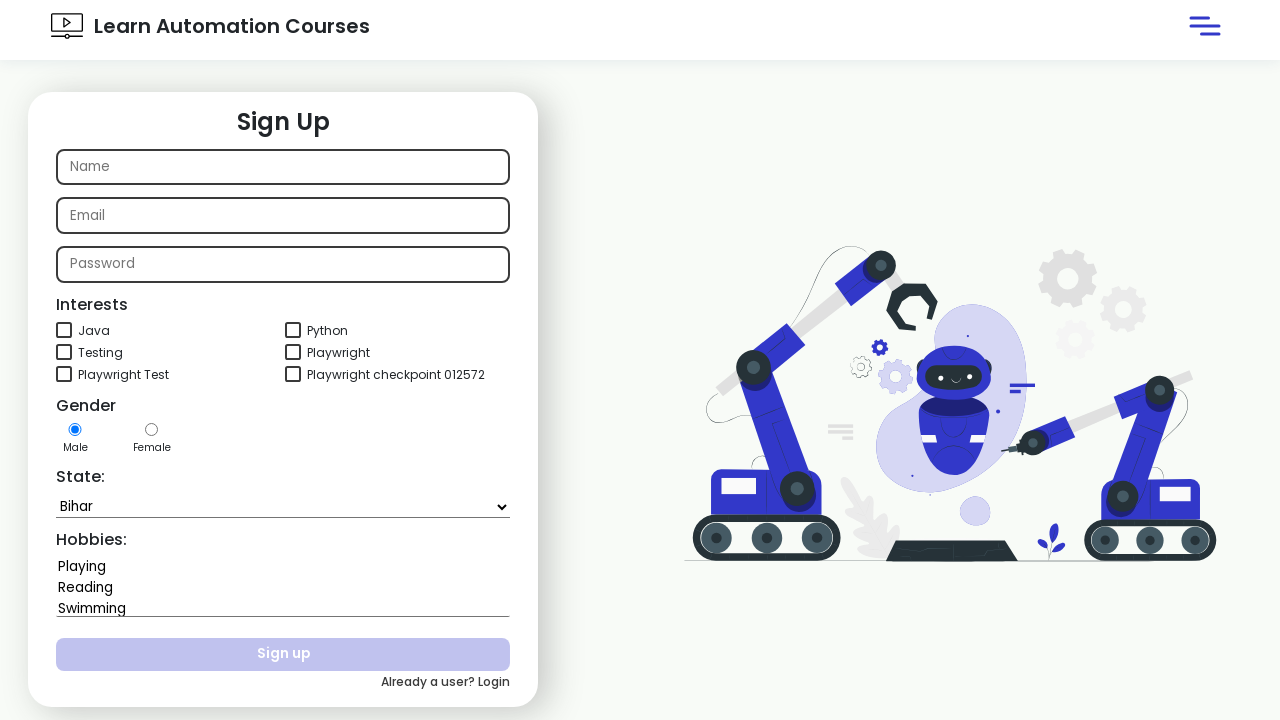

Verified that 'Jharkhand' exists in state dropdown options
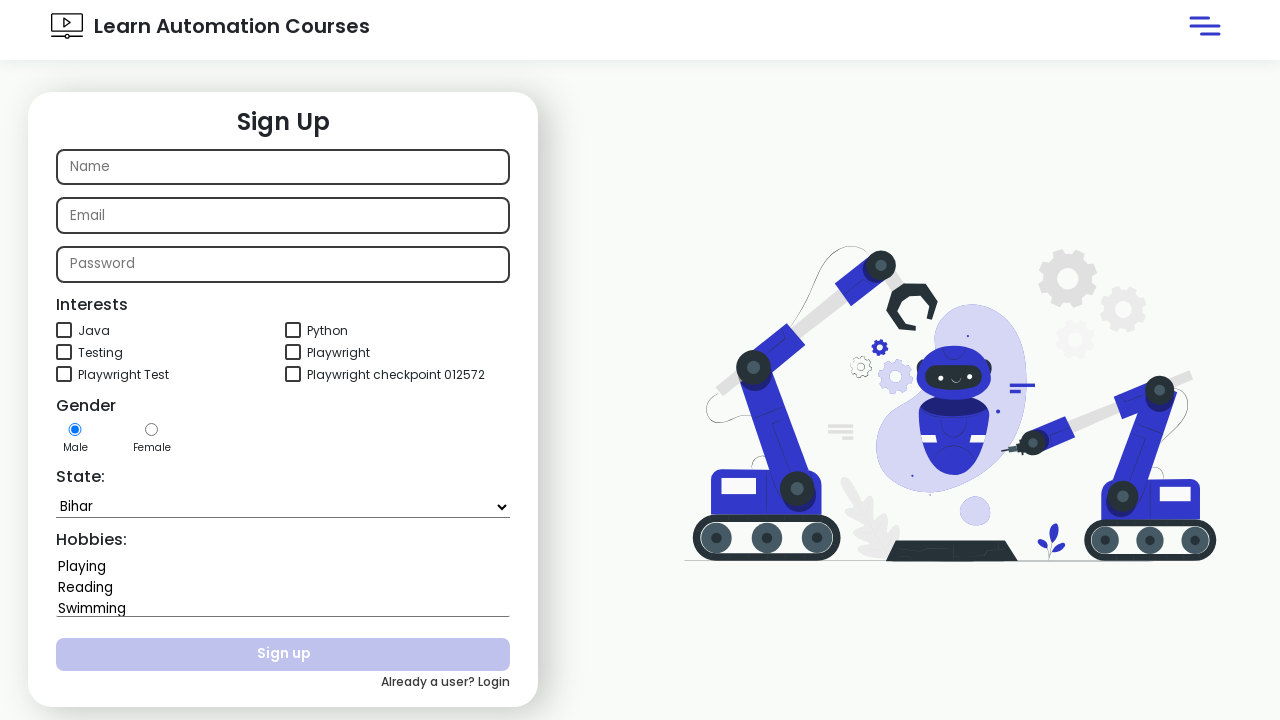

Selected 'Playing' and 'Swimming' from hobbies multi-select dropdown on #hobbies
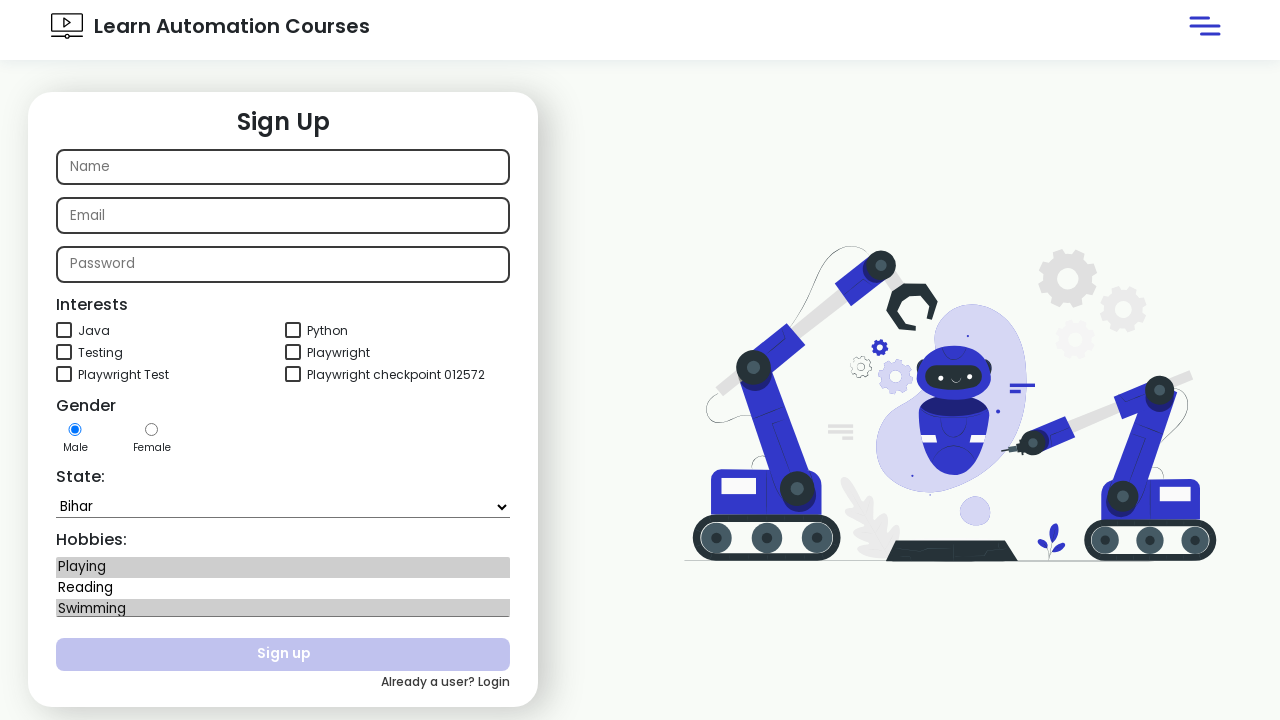

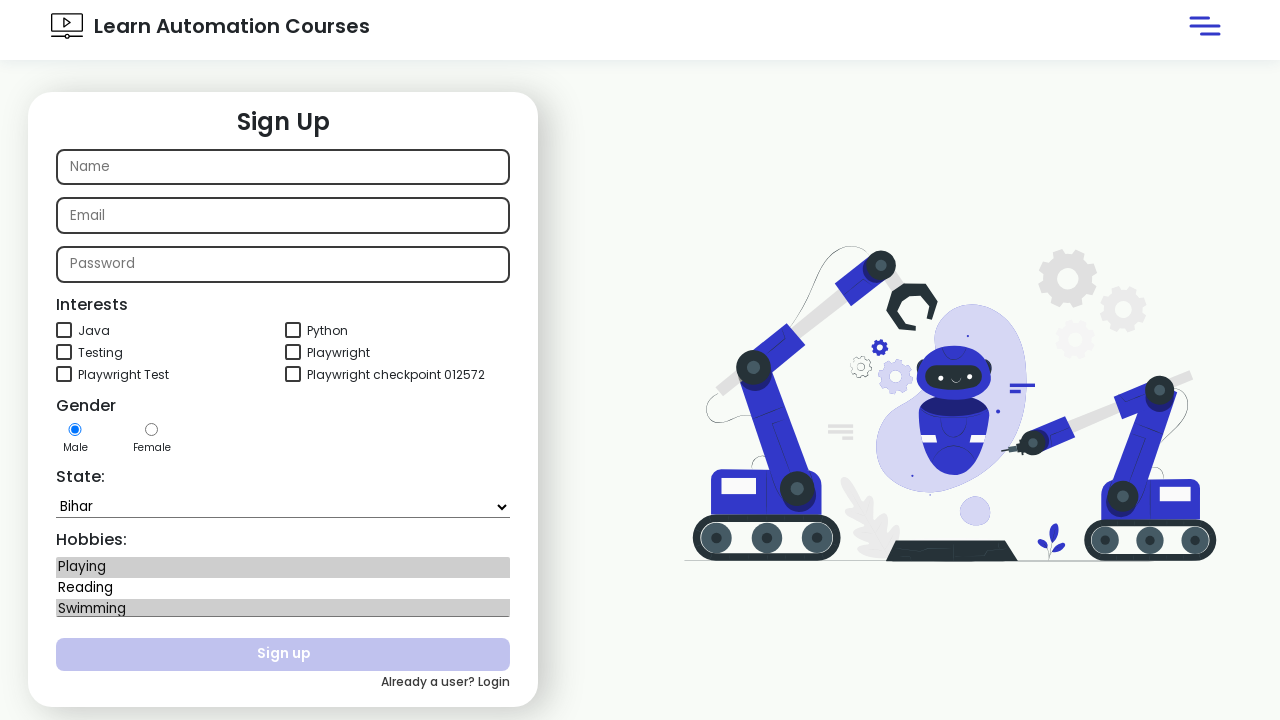